Navigates to a course website and verifies that a logo image element exists on the page and has a valid src attribute

Starting URL: https://ist256.com/fall2023/

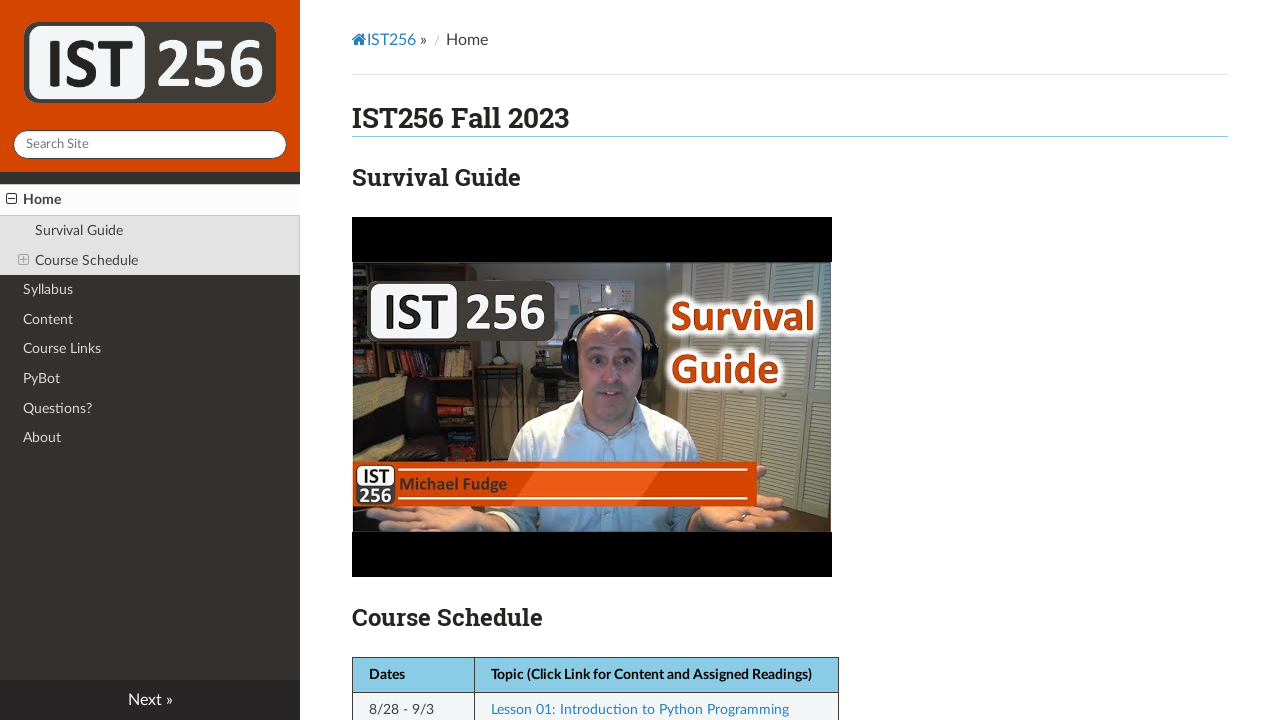

Verified page title is 'Serenity/JS TodoApp'
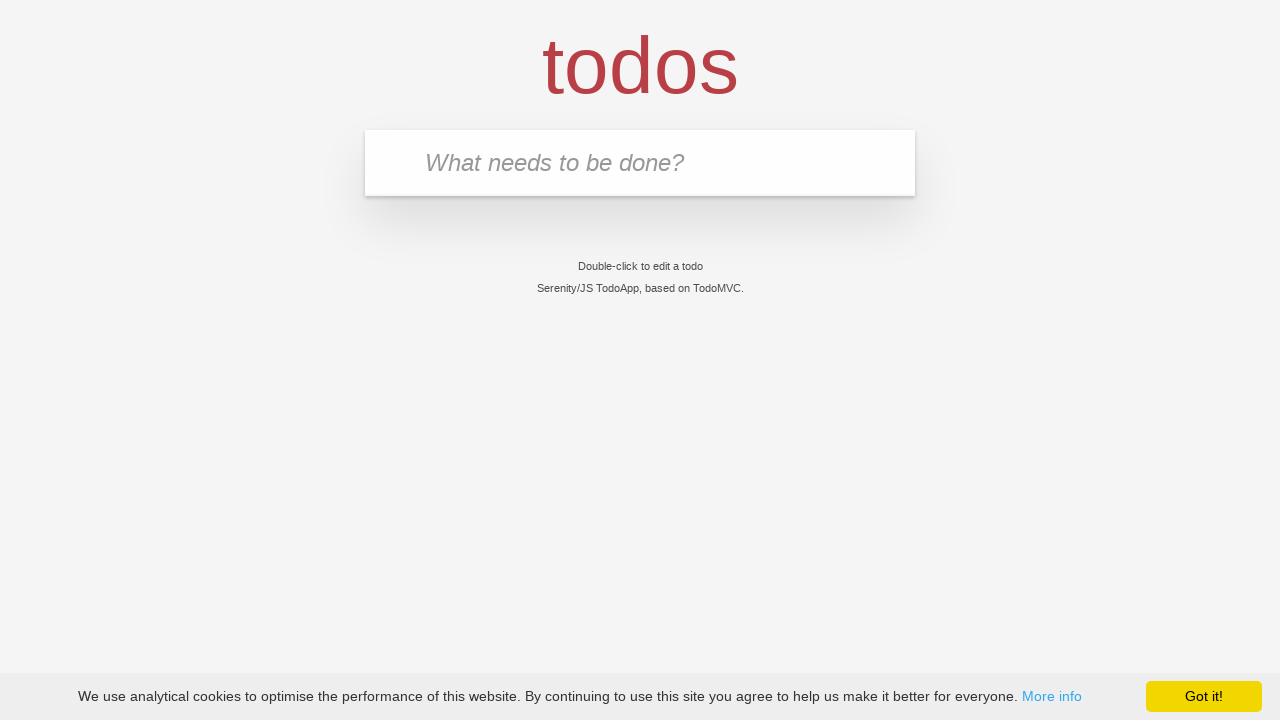

Filled todo input with 'buy some cheese'
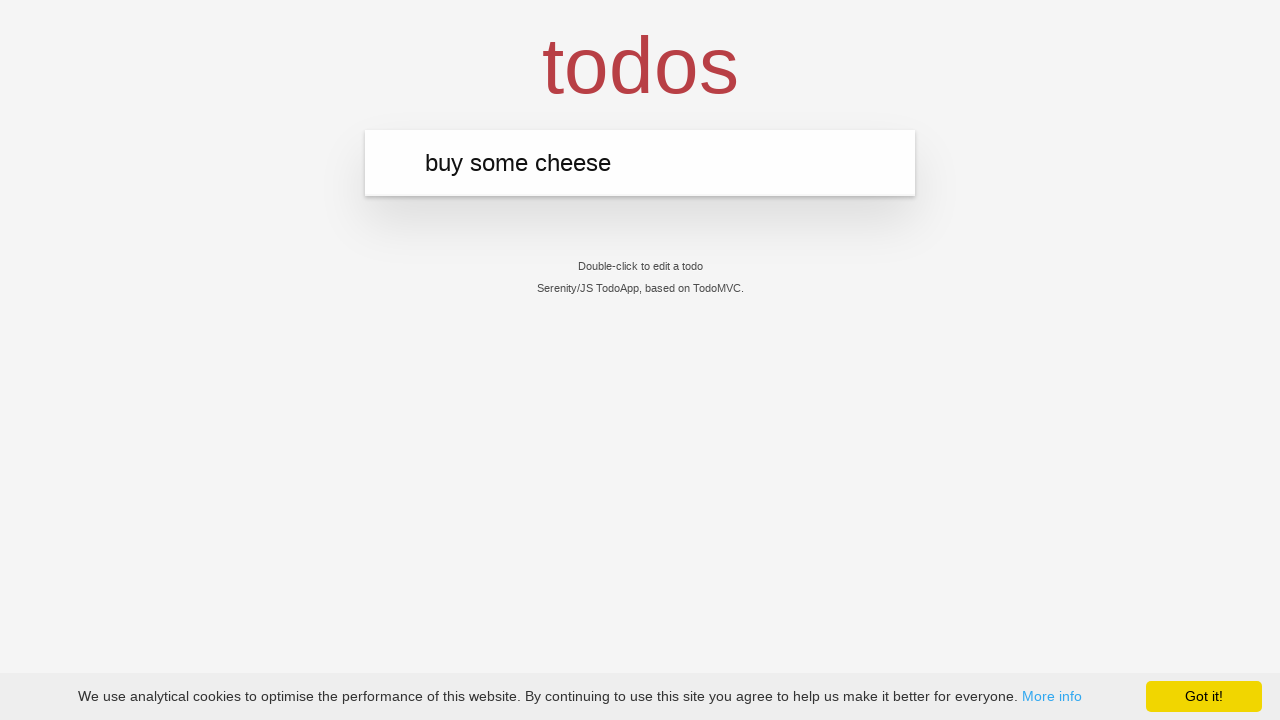

Pressed Enter to add 'buy some cheese' to the list
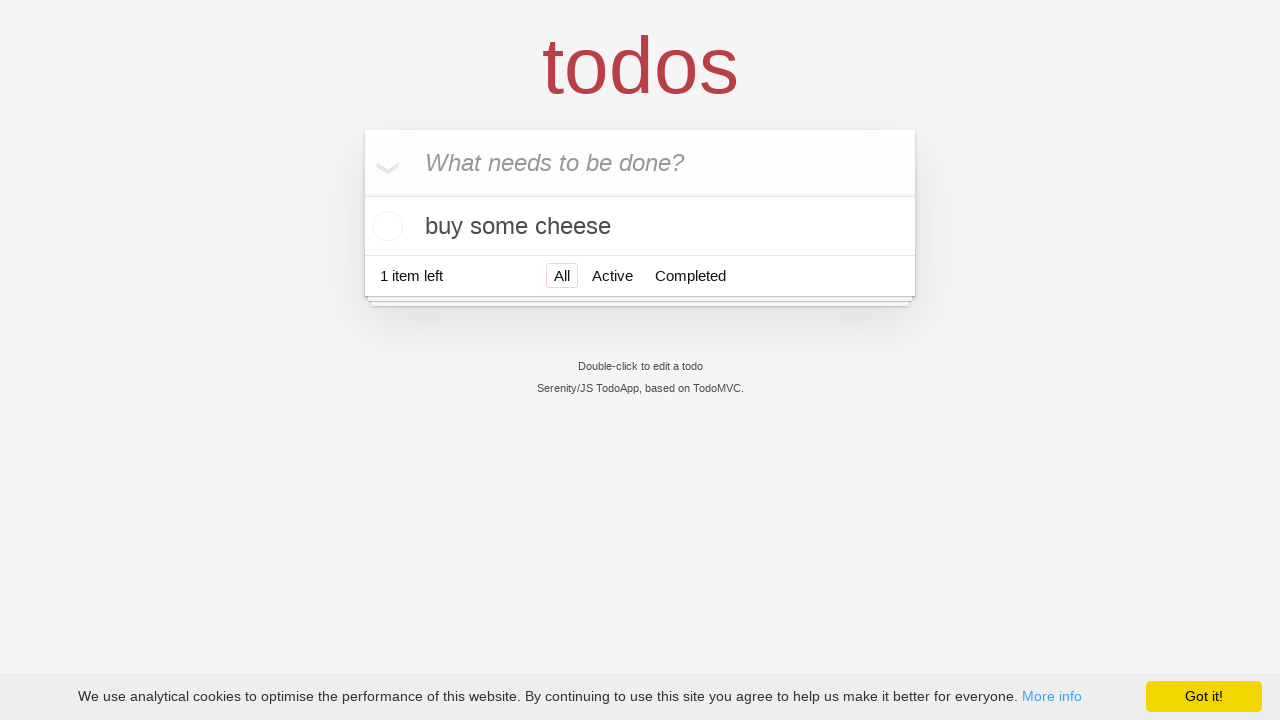

First todo item 'buy some cheese' appeared in the list
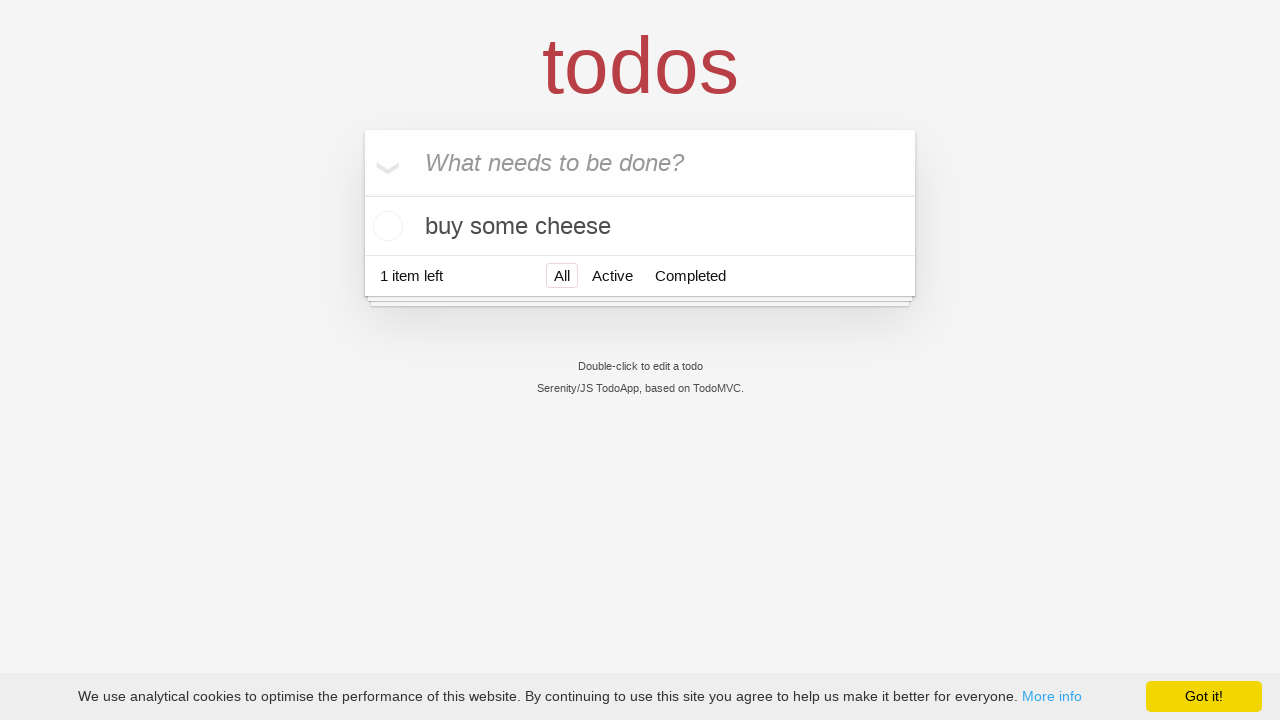

Filled todo input with 'feed the cat'
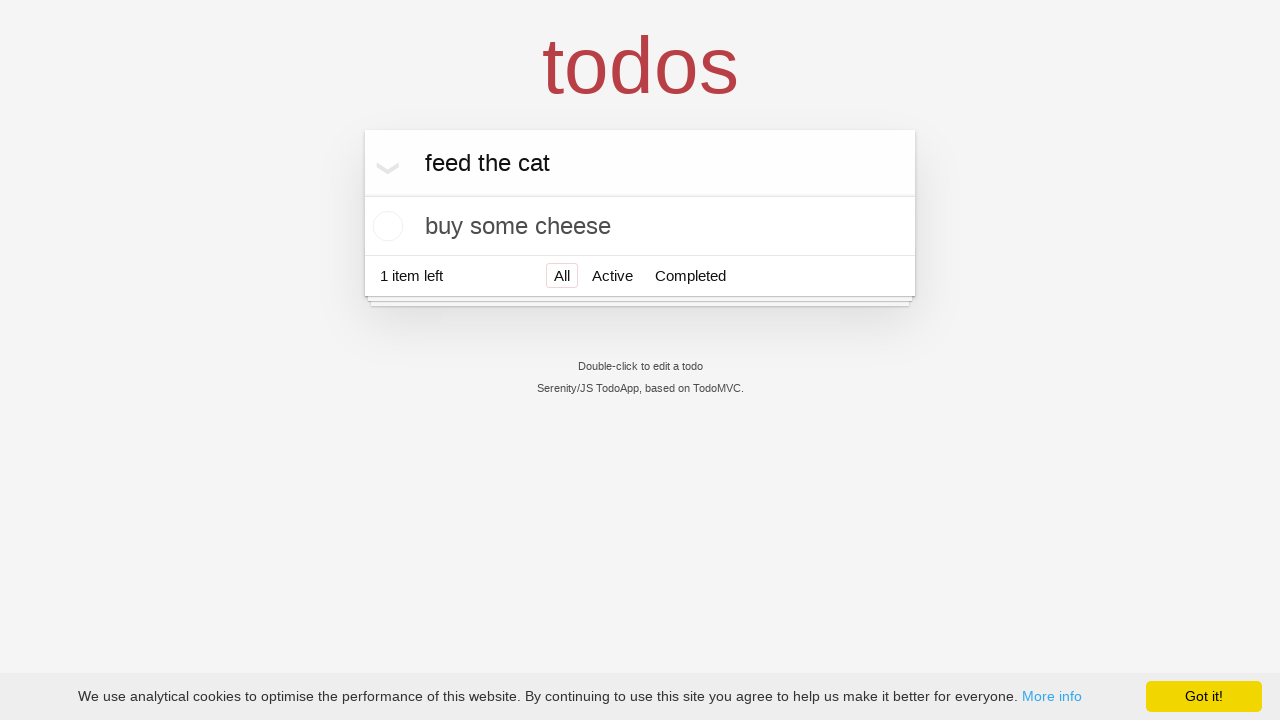

Pressed Enter to add 'feed the cat' to the list
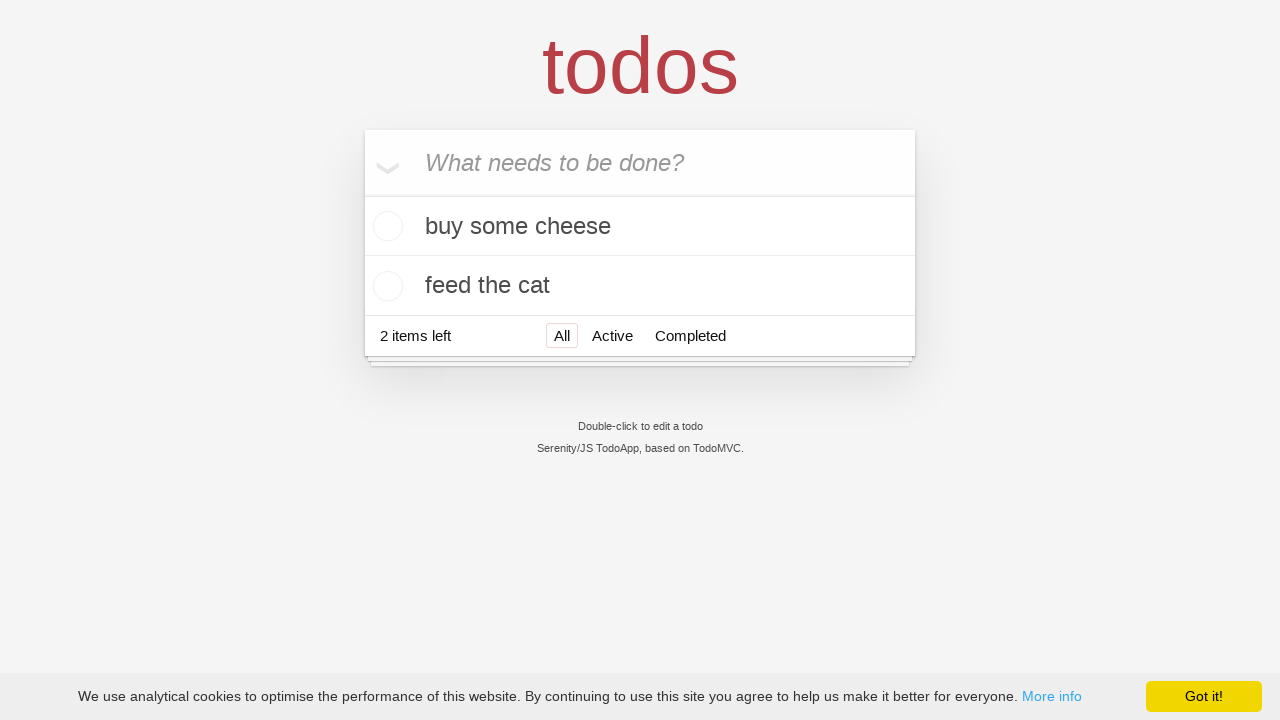

Second todo item 'feed the cat' appeared in the list
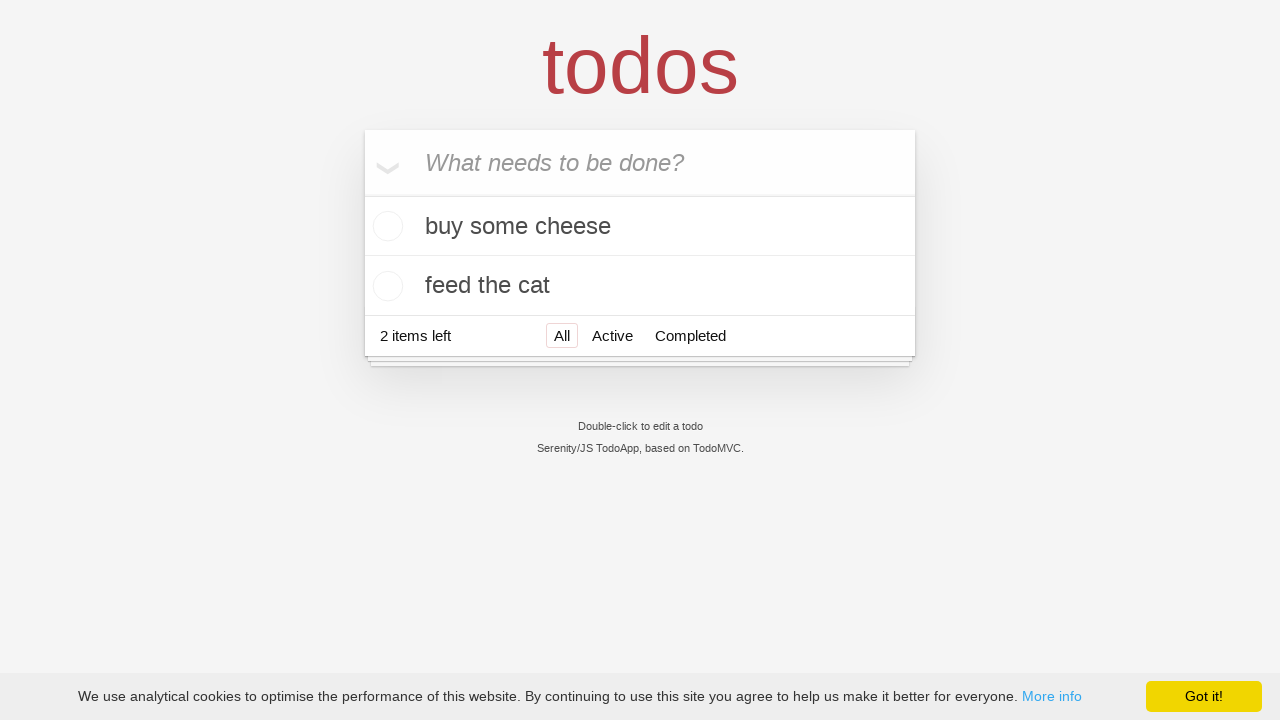

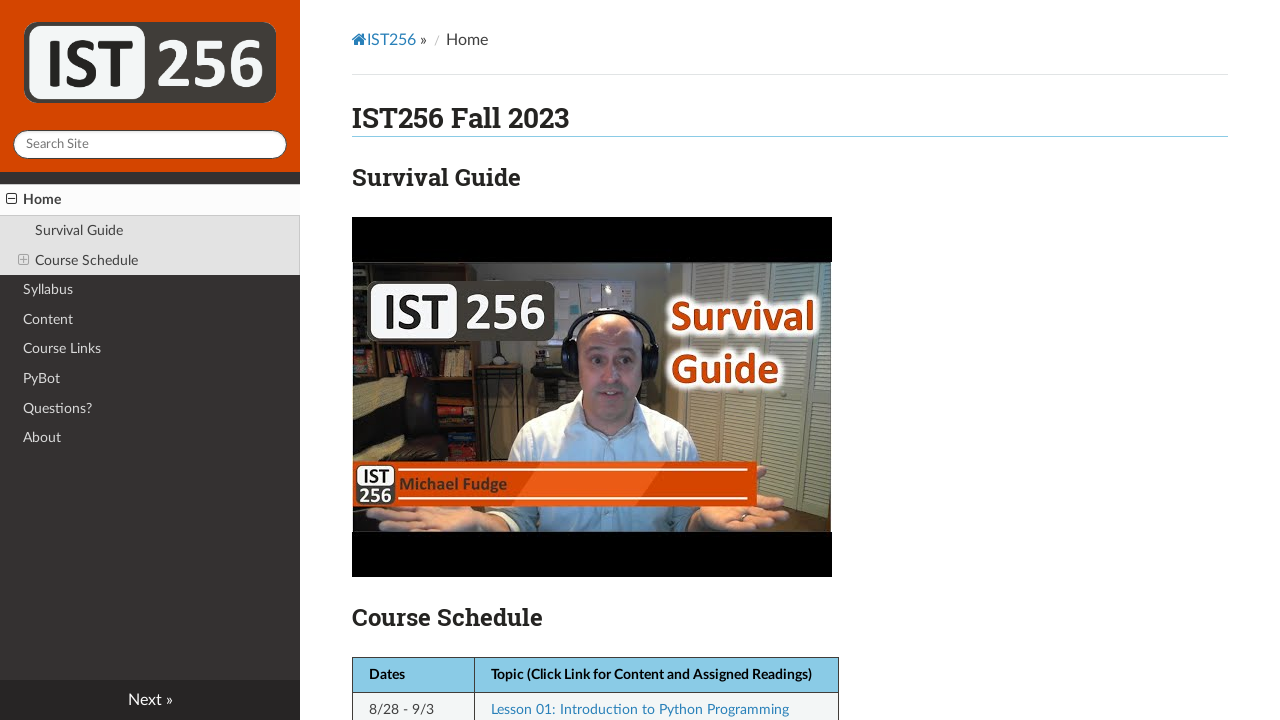